Tests relative locators on an Angular practice page by finding elements relative to other elements - locates a label above a name input field and clicks a checkbox to the left of an ice cream label

Starting URL: https://rahulshettyacademy.com/angularpractice/

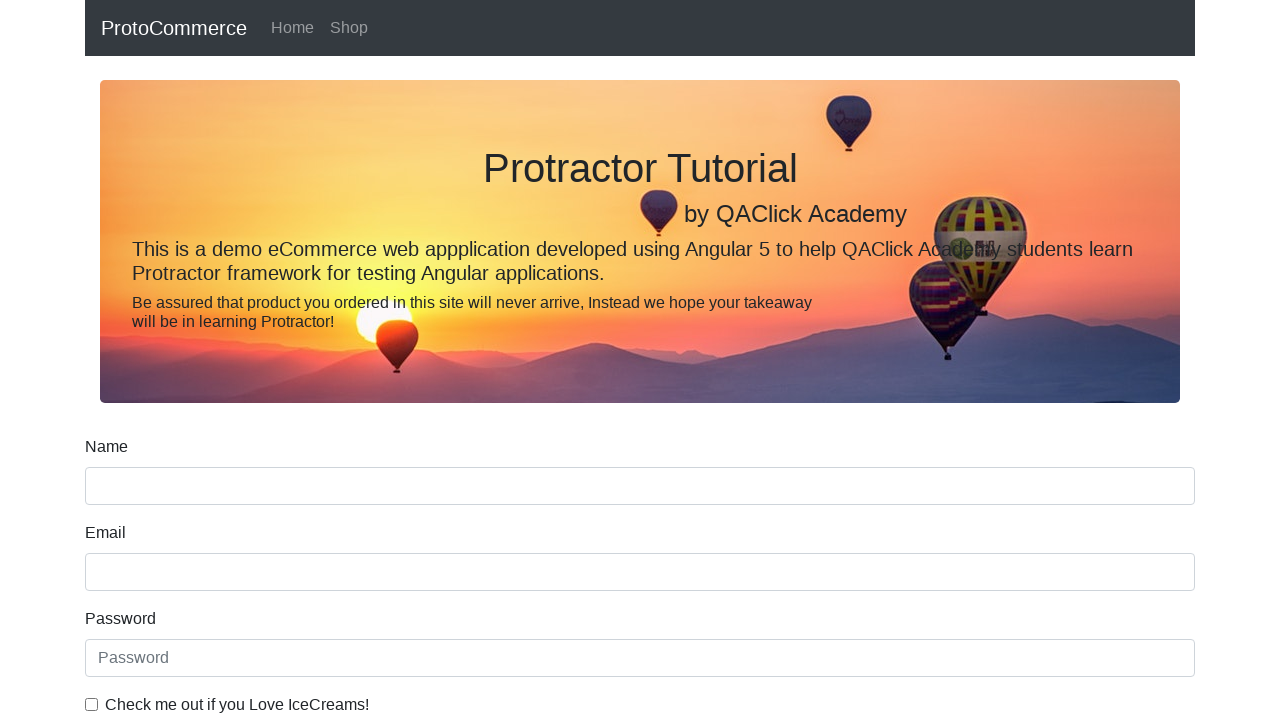

Waited for name input field to be visible
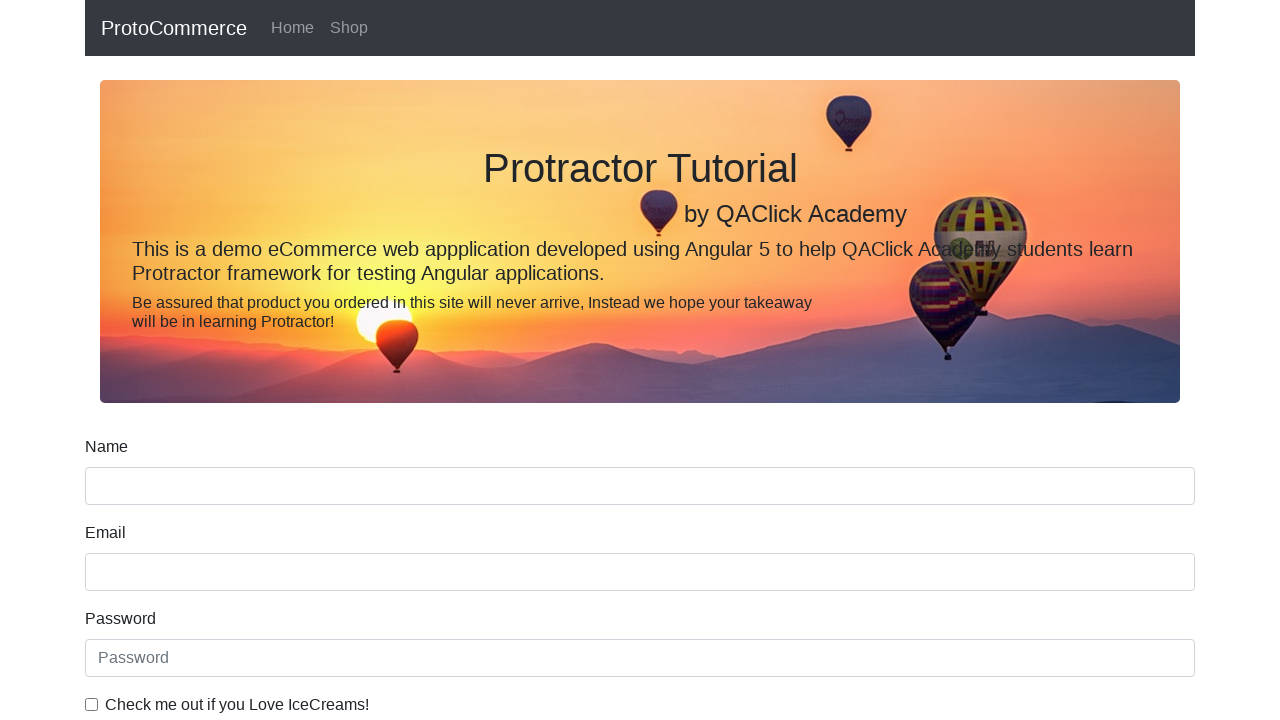

Clicked the checkbox for 'Check me out if you Love IceCreams!' at (92, 704) on input[type='checkbox']#exampleCheck1
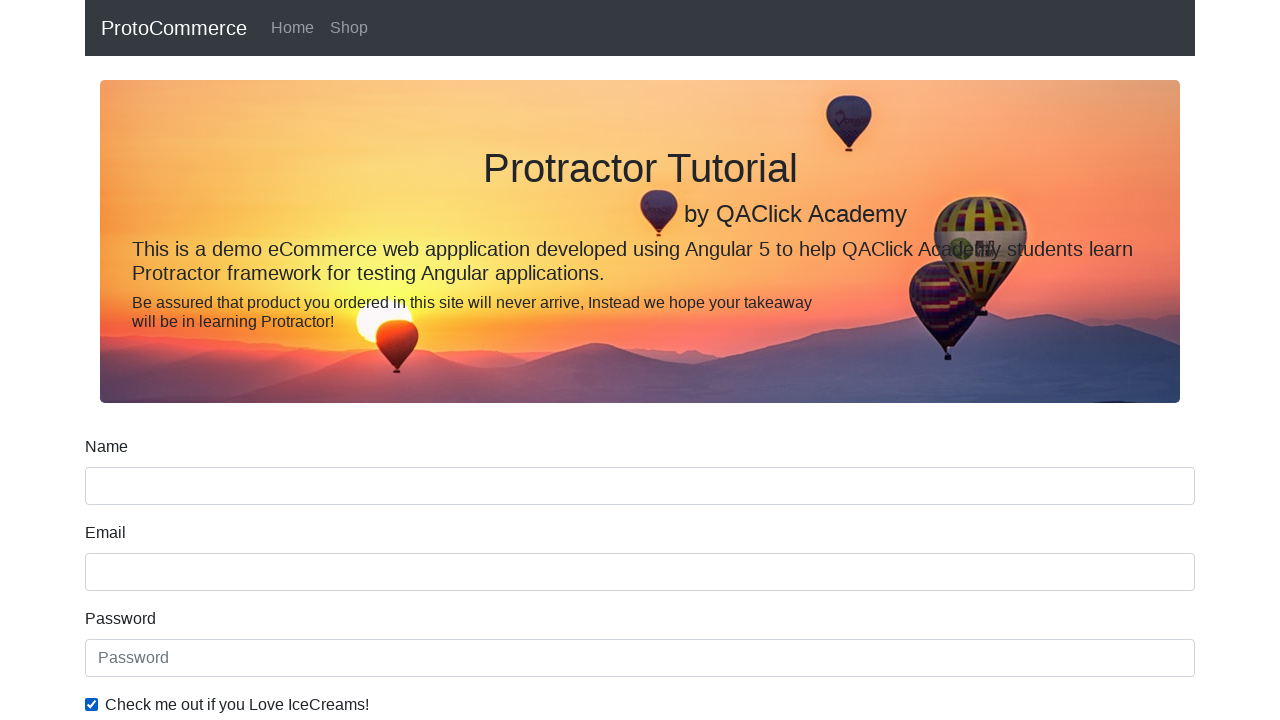

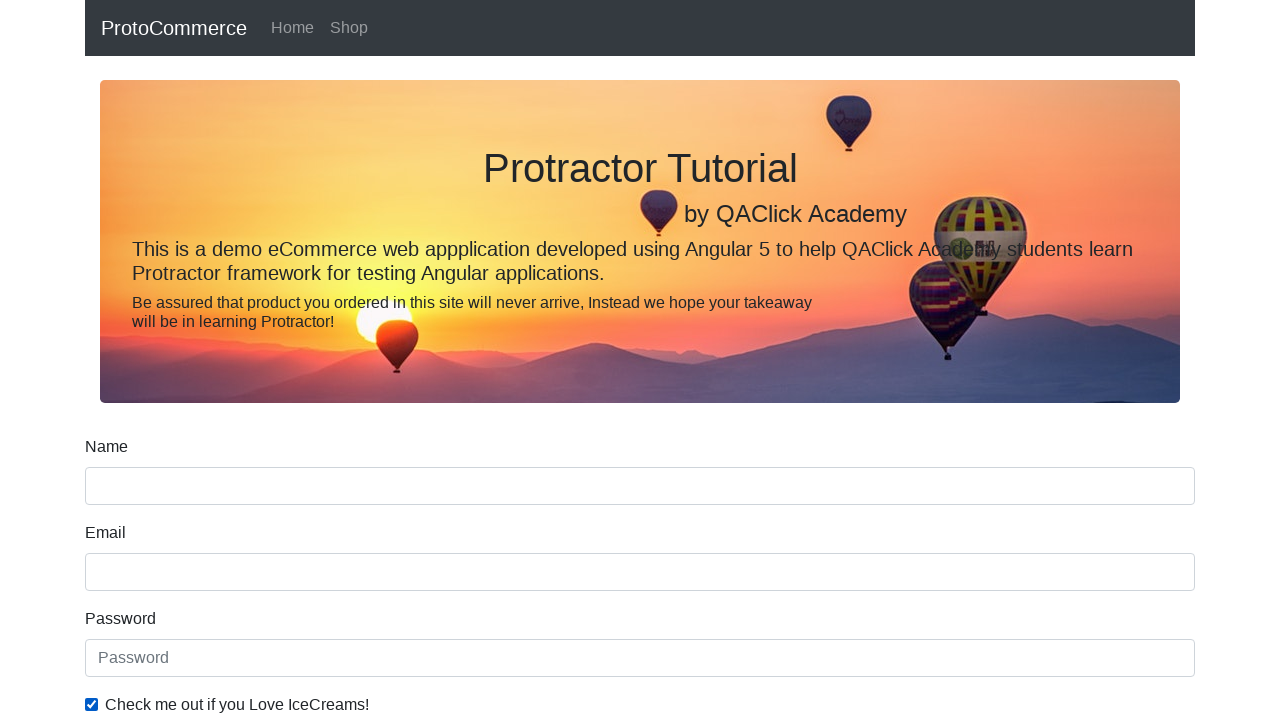